Tests interaction with shadow DOM elements by expanding shadow root and accessing nested elements

Starting URL: http://watir.com/examples/shadow_dom.html

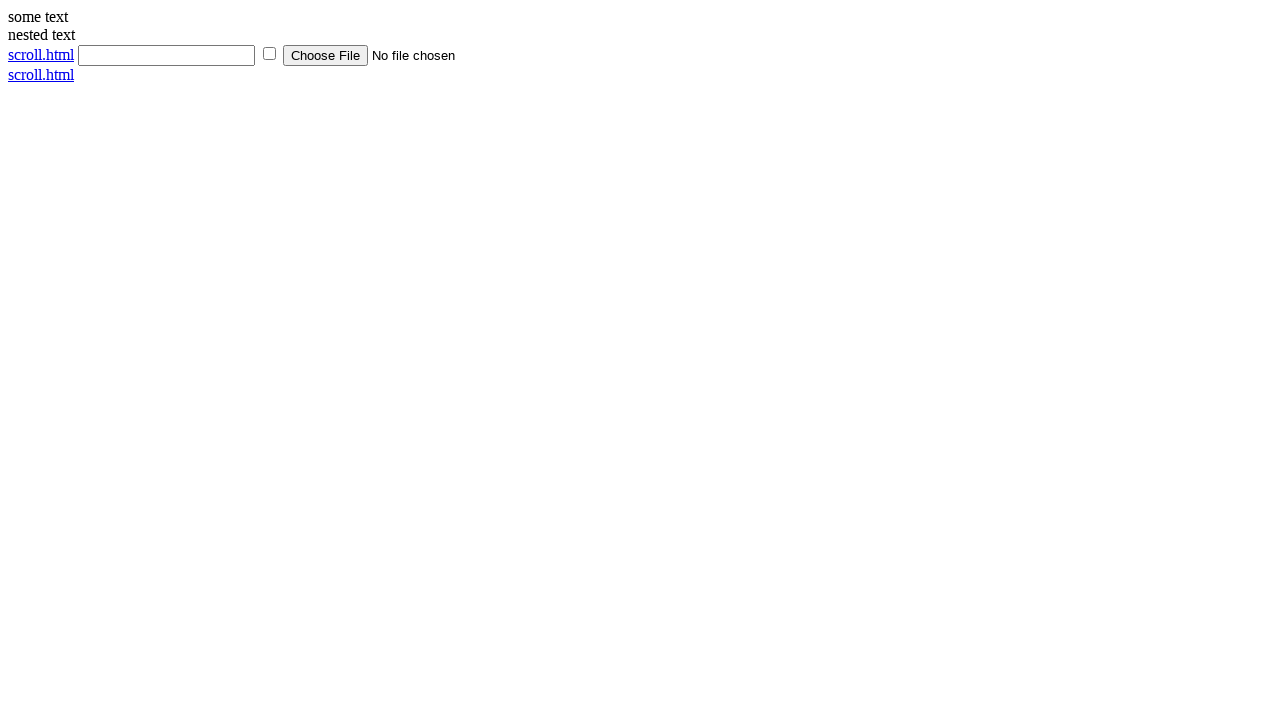

Navigated to shadow DOM example page
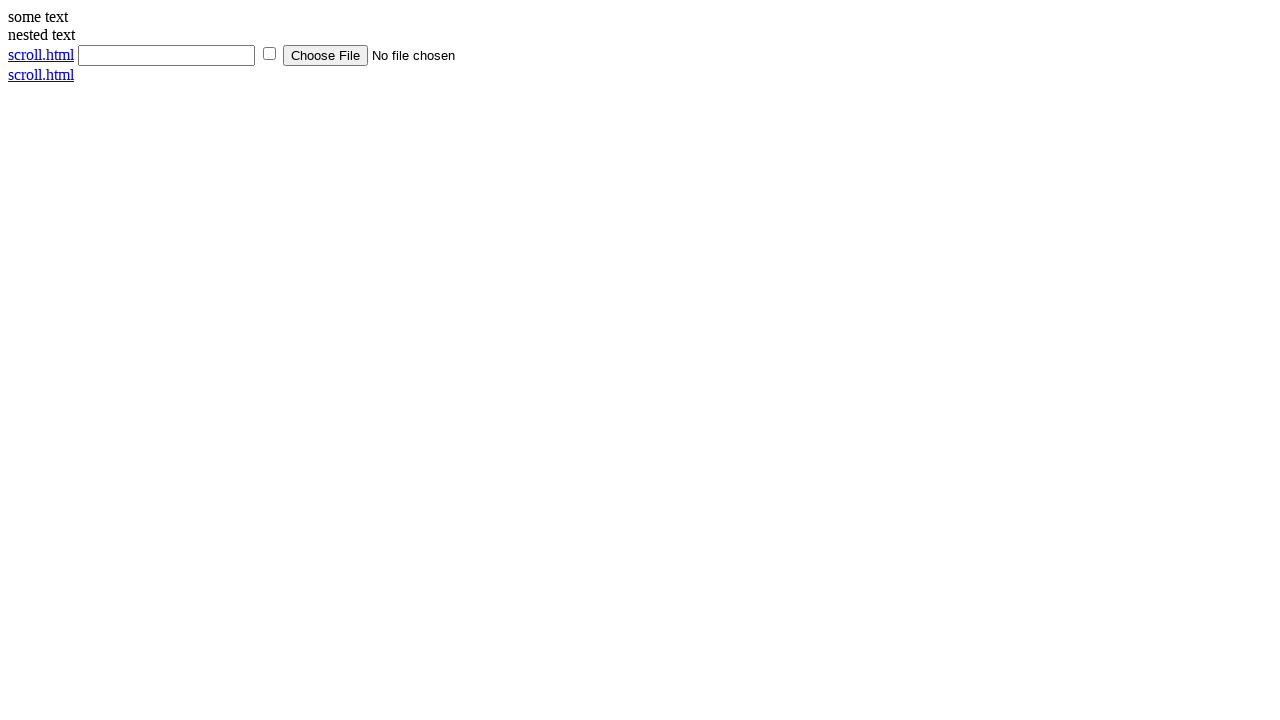

Located shadow host element
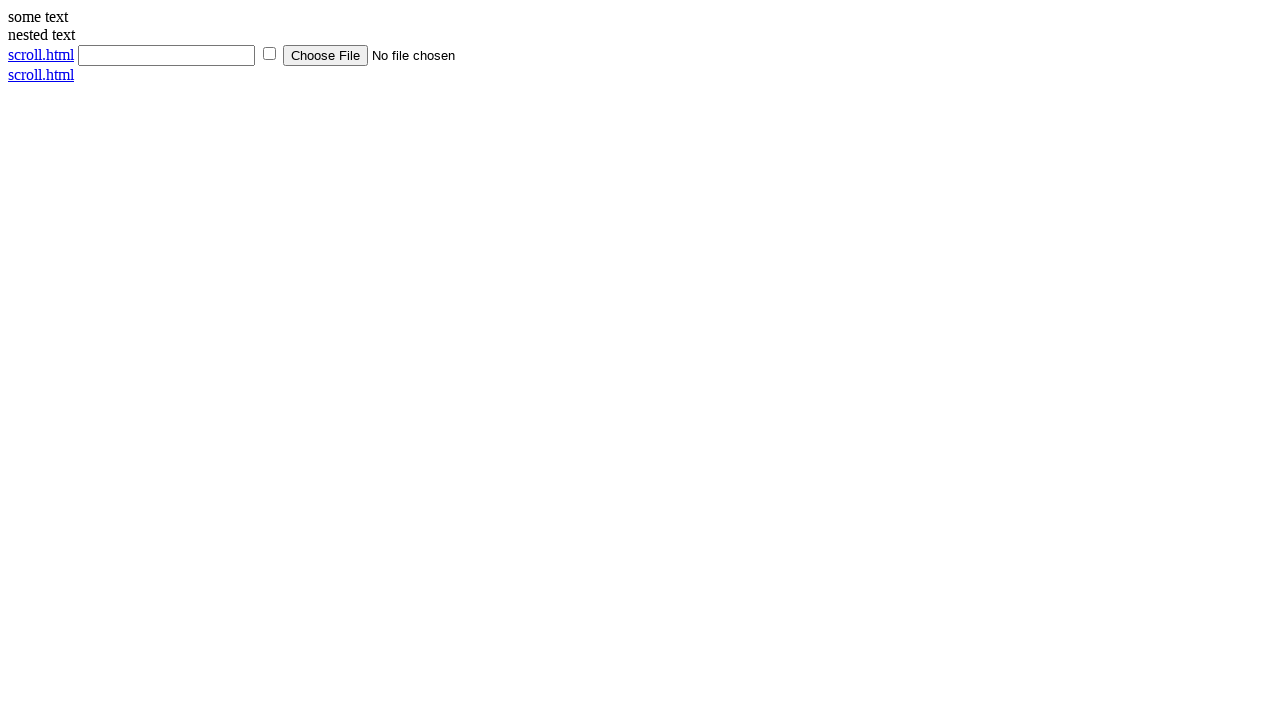

Accessed nested element within shadow DOM and retrieved text content
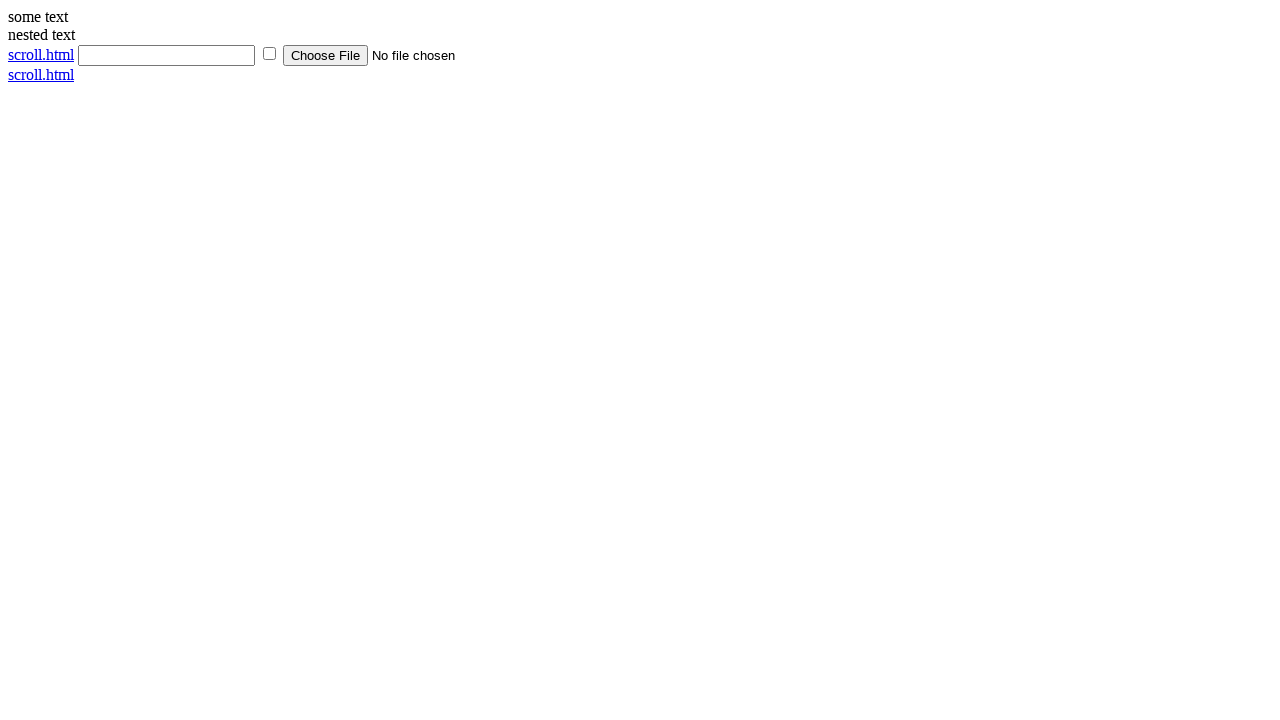

Printed shadow content: some text
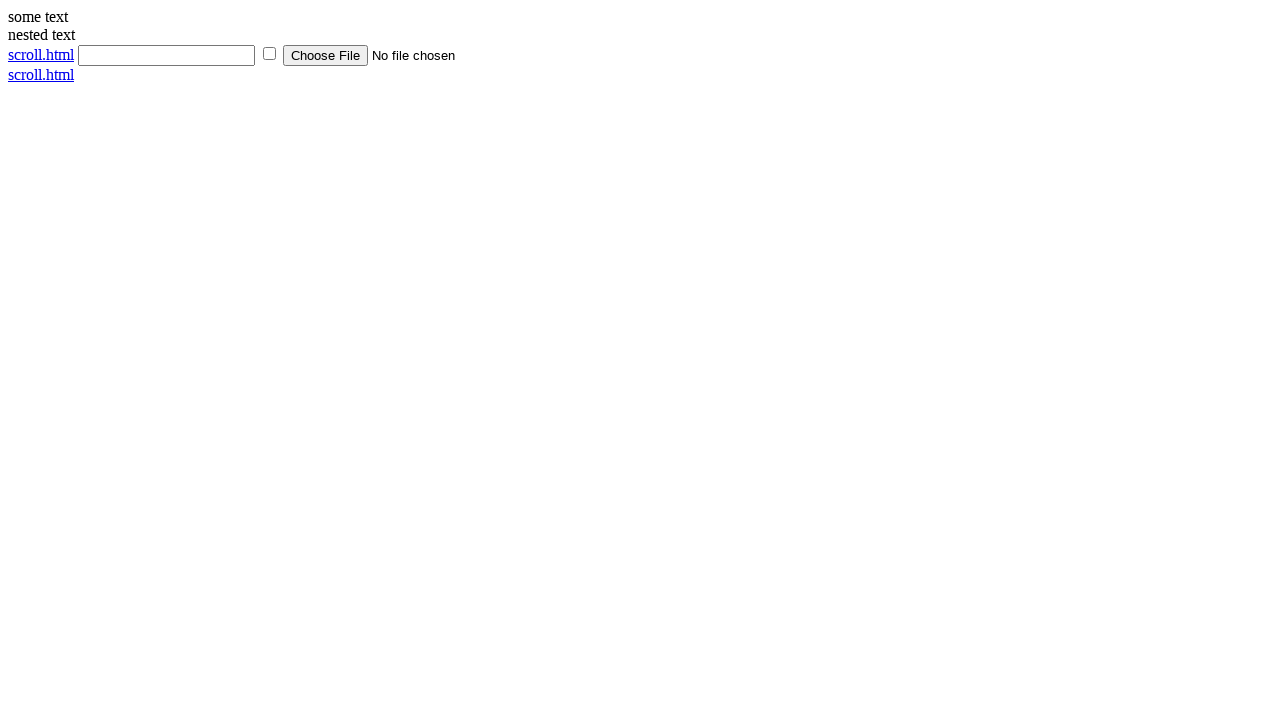

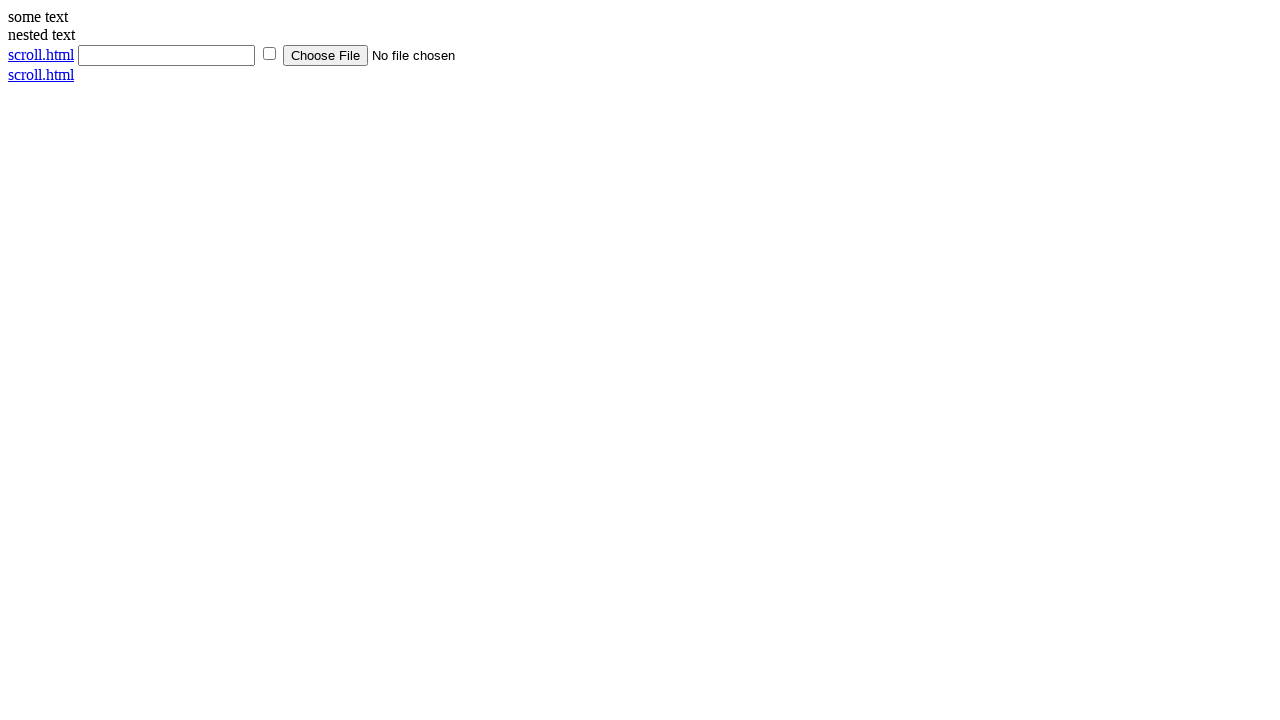